Navigates to the Playwright Python documentation intro page and clicks on the "Pytest plugin" link to navigate to the pytest plugin documentation.

Starting URL: https://playwright.dev/python/docs/intro

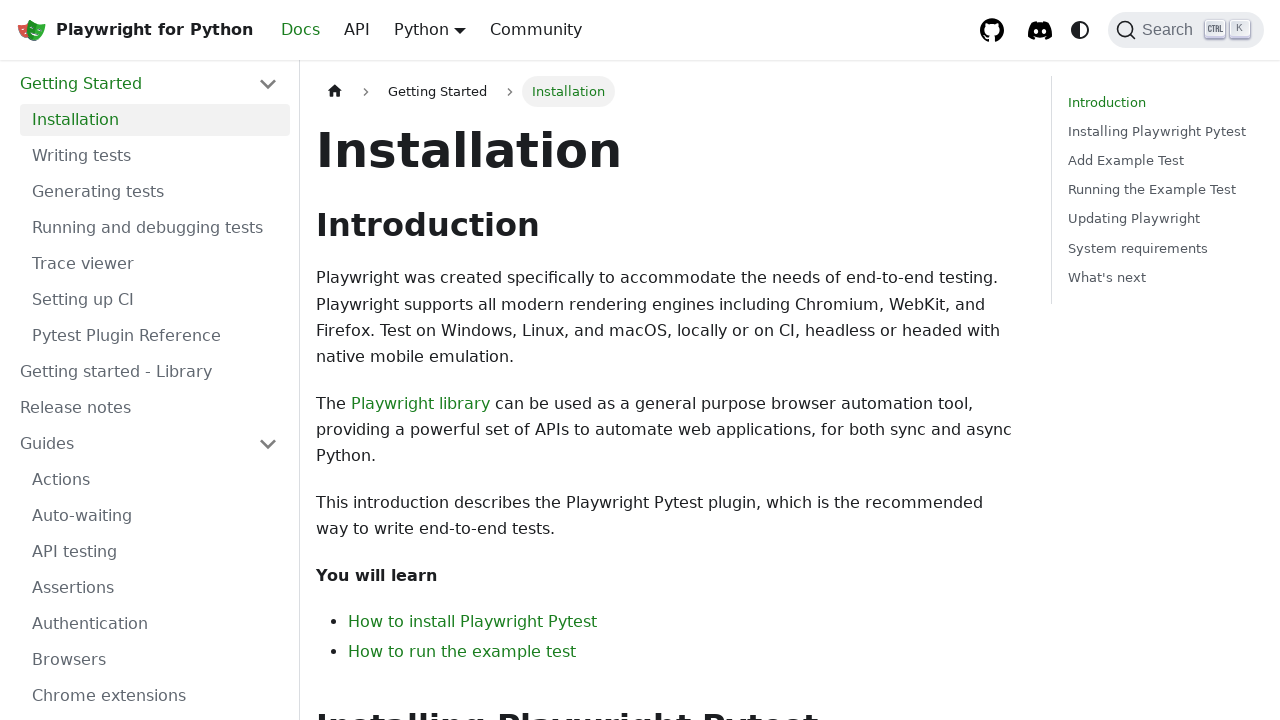

Navigated to Playwright Python documentation intro page
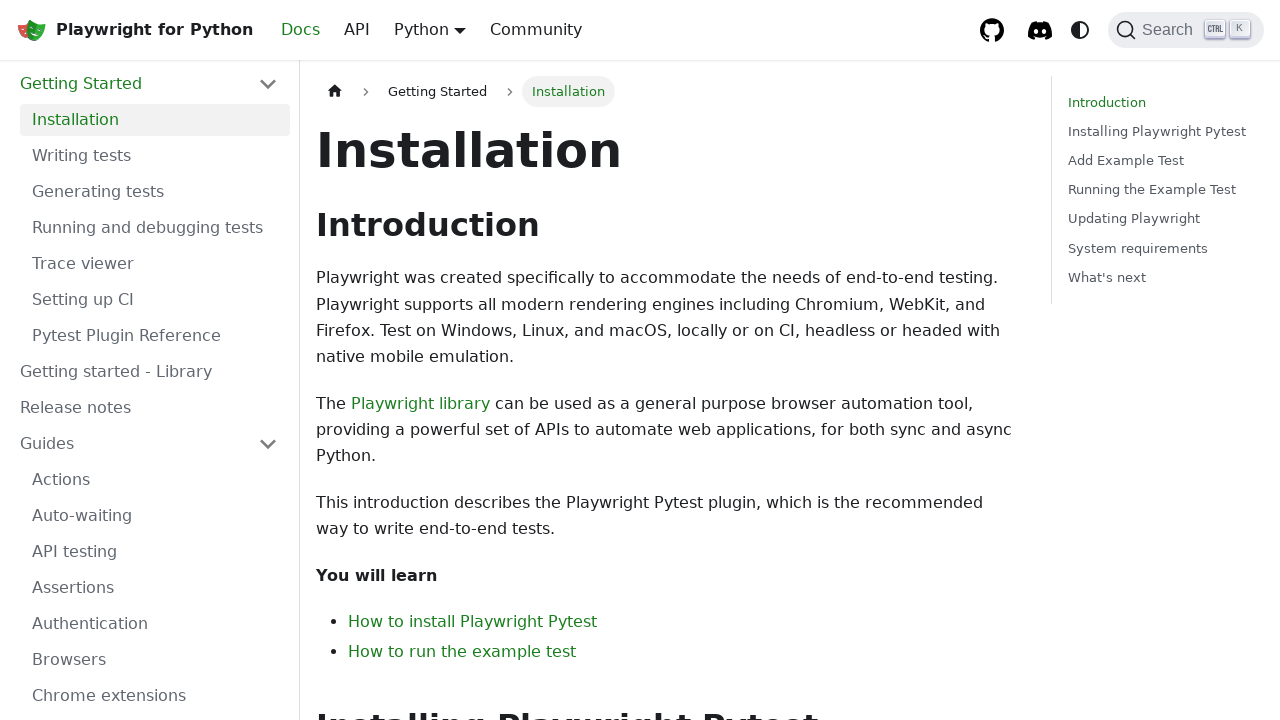

Pytest plugin link appeared on the page
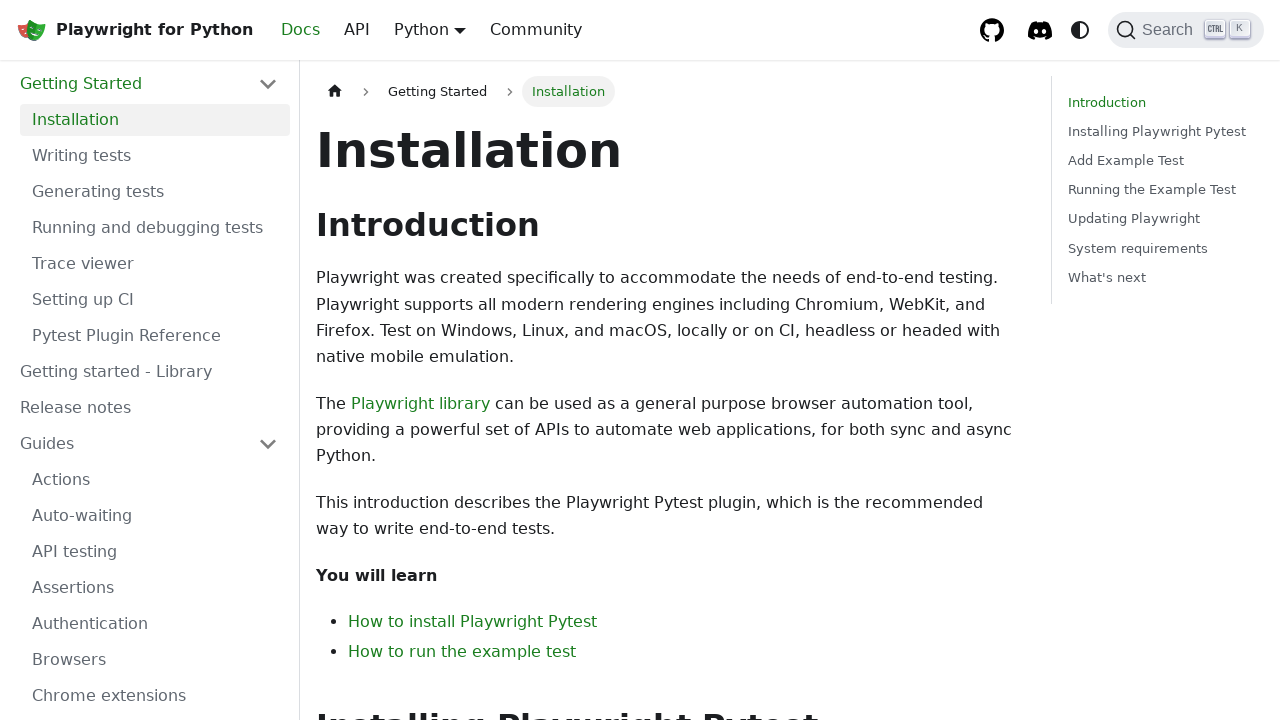

Clicked on the Pytest plugin link at (450, 360) on xpath=//a[text()="Pytest plugin"]
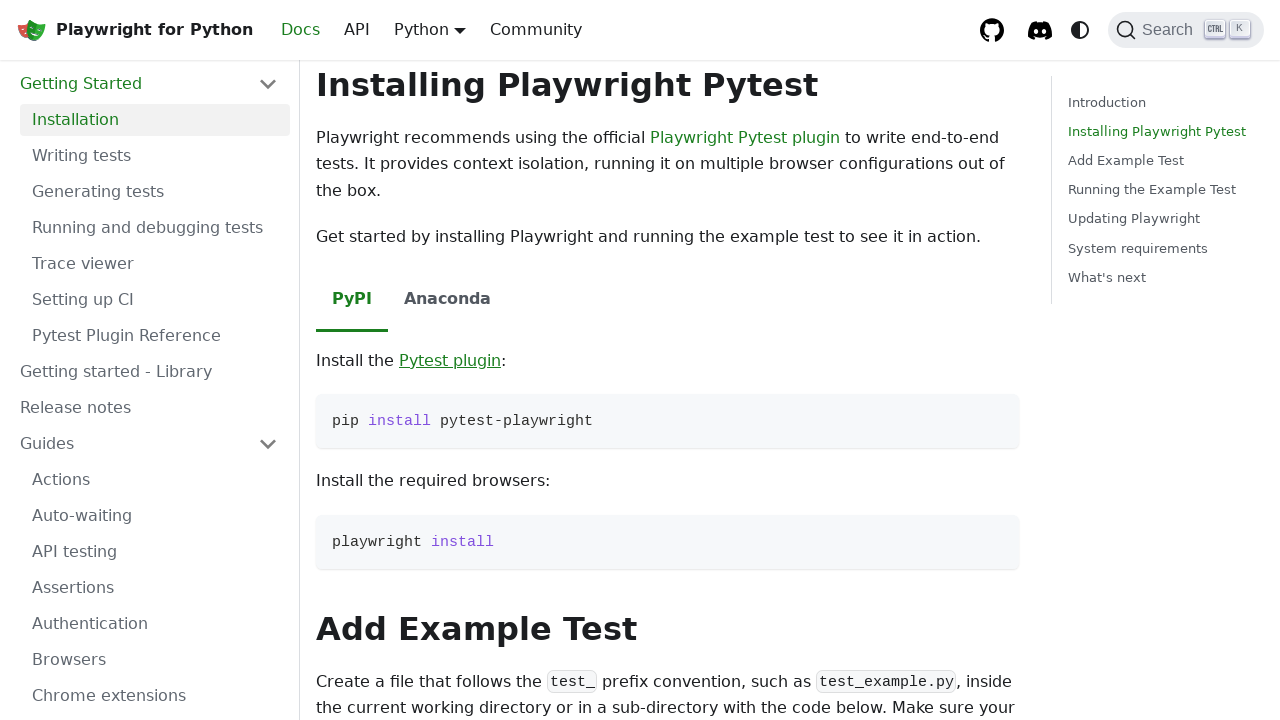

Pytest plugin documentation page loaded
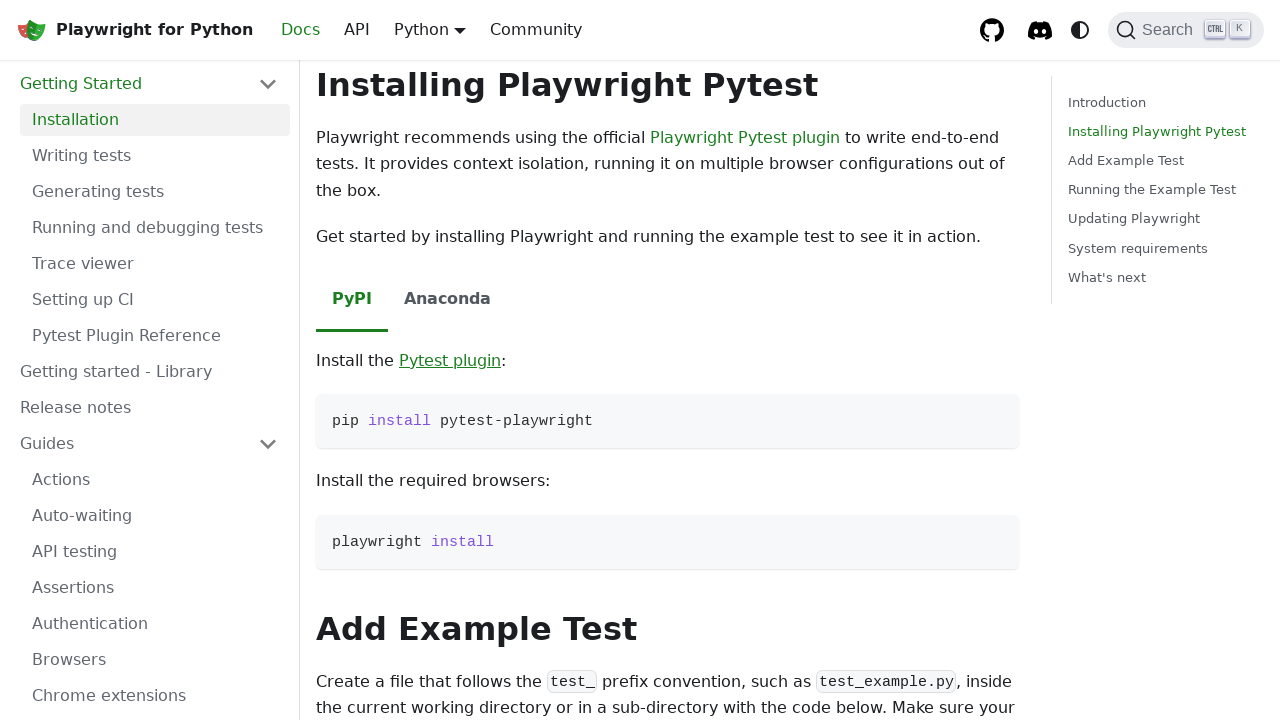

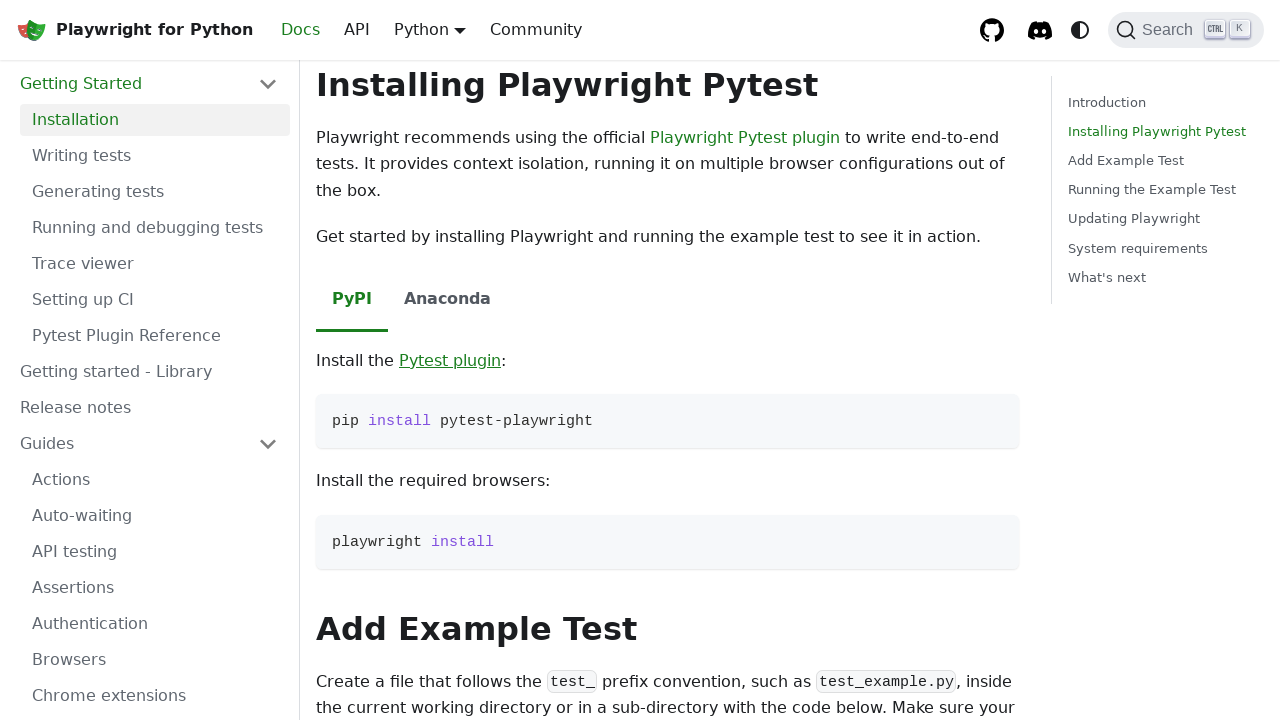